Tests drag and drop functionality by dragging an element and dropping it onto a target droppable area within an iframe

Starting URL: https://jqueryui.com/droppable/

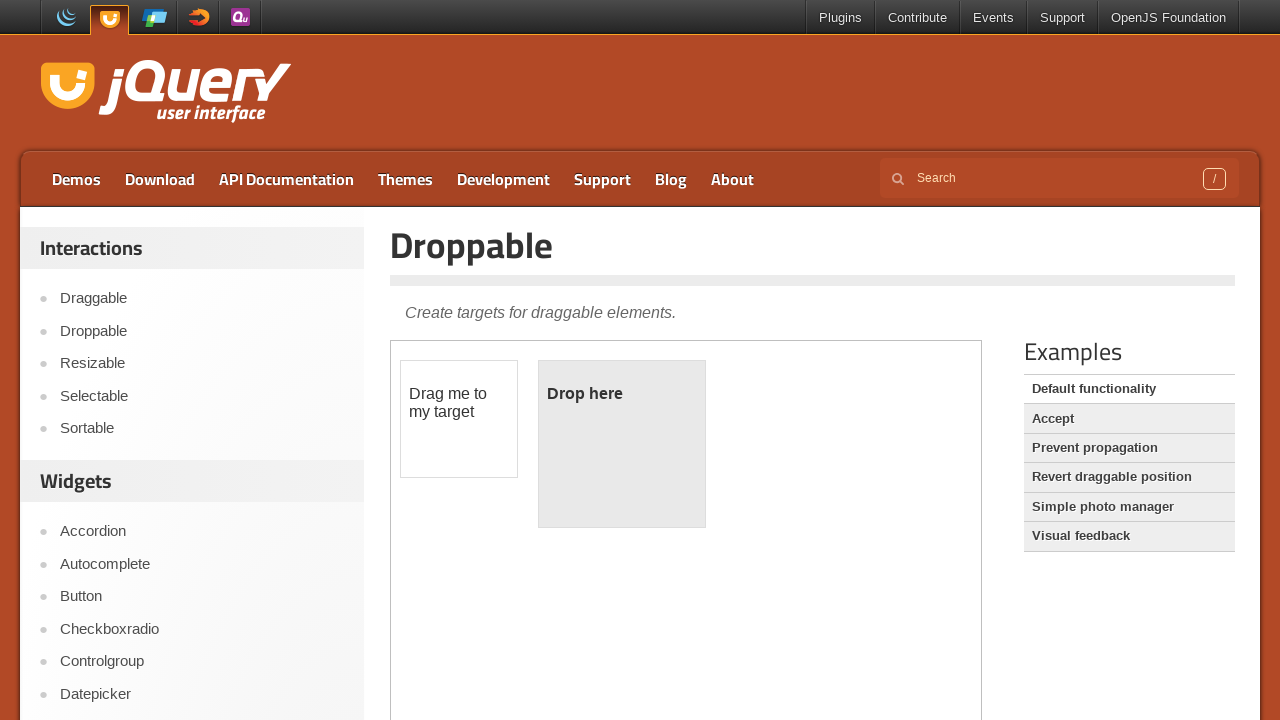

Located the iframe containing the drag and drop demo
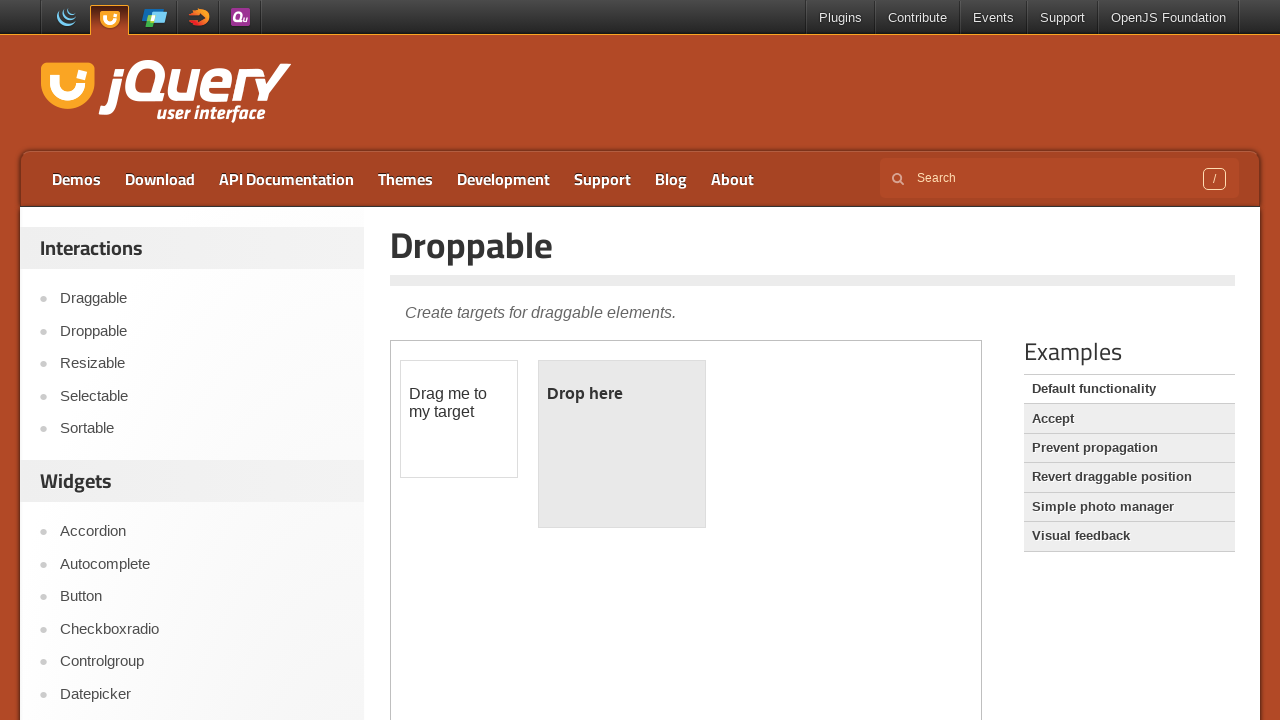

Located the draggable element
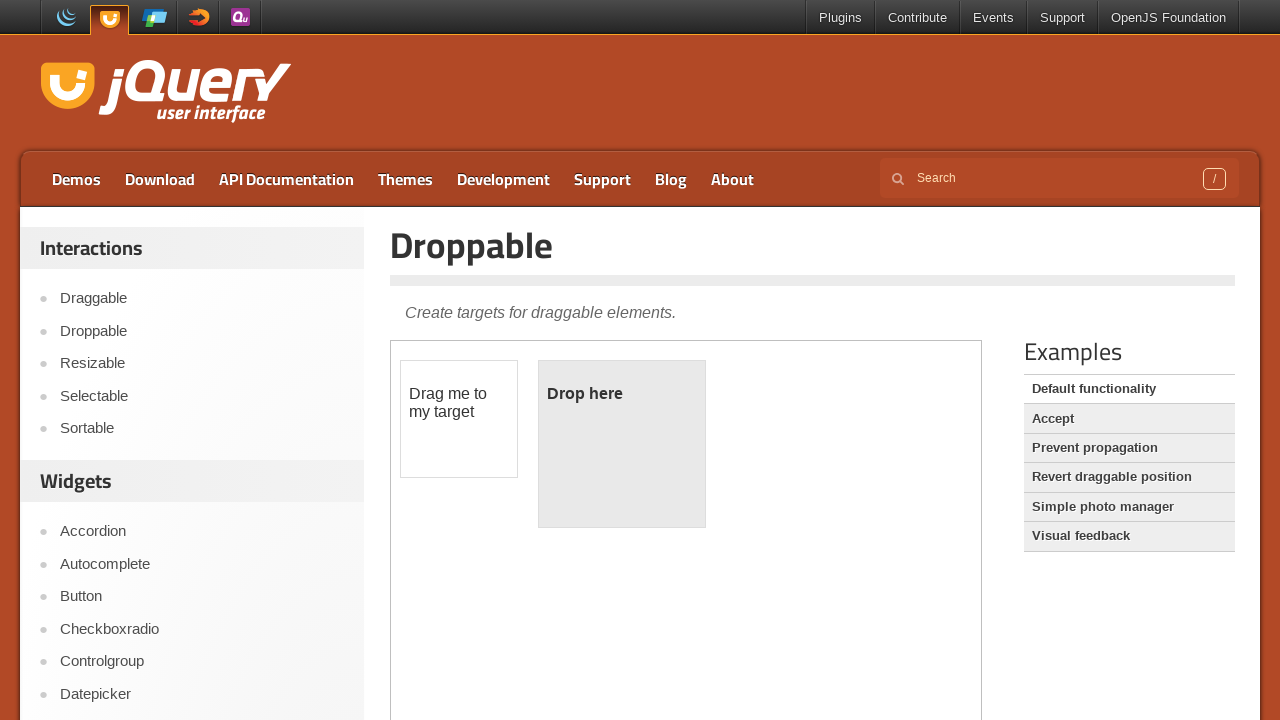

Located the droppable target area
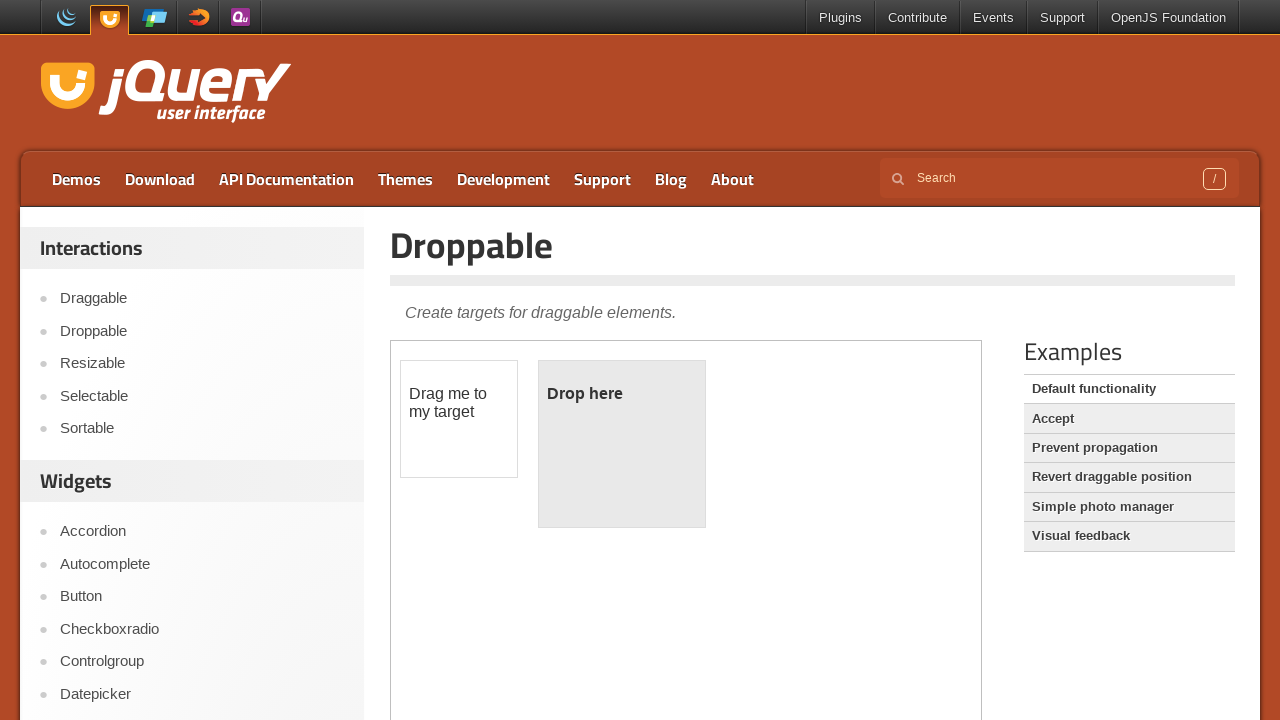

Dragged the draggable element onto the droppable area at (622, 444)
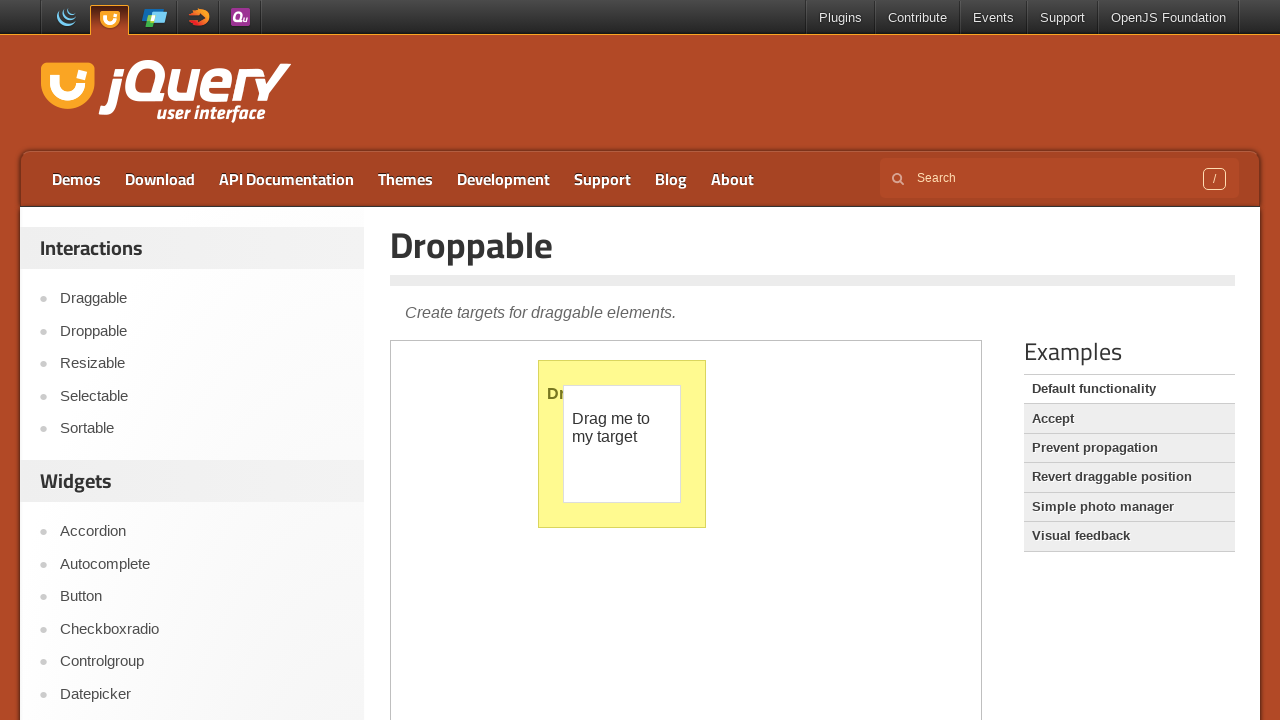

Refreshed the page
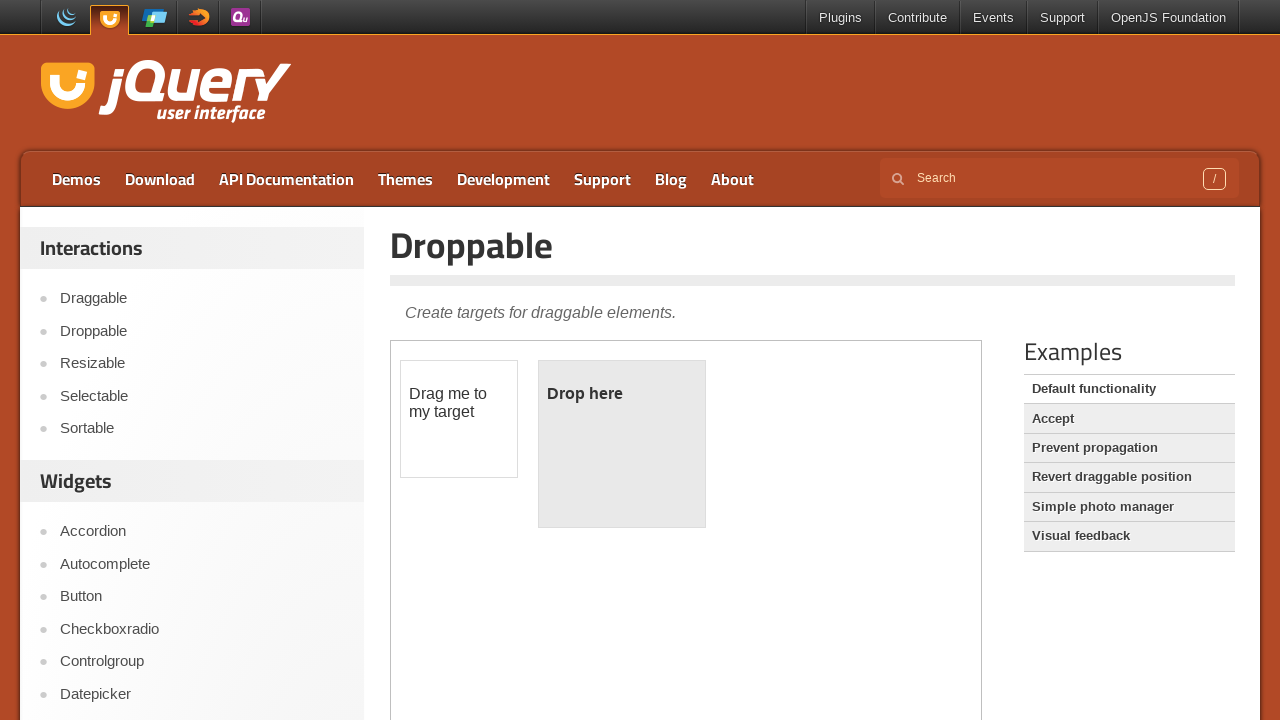

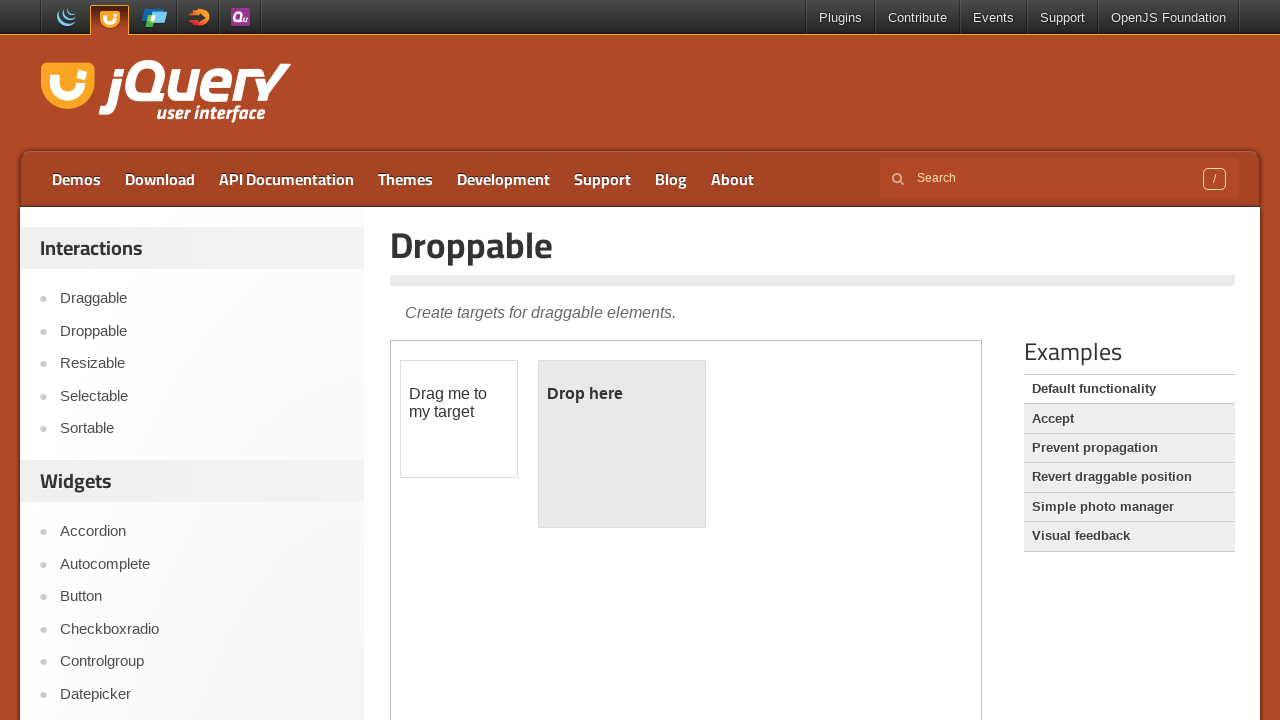